Tests browser navigation functionality by navigating to a page, then using back, forward, and refresh navigation controls

Starting URL: https://demoqa.com

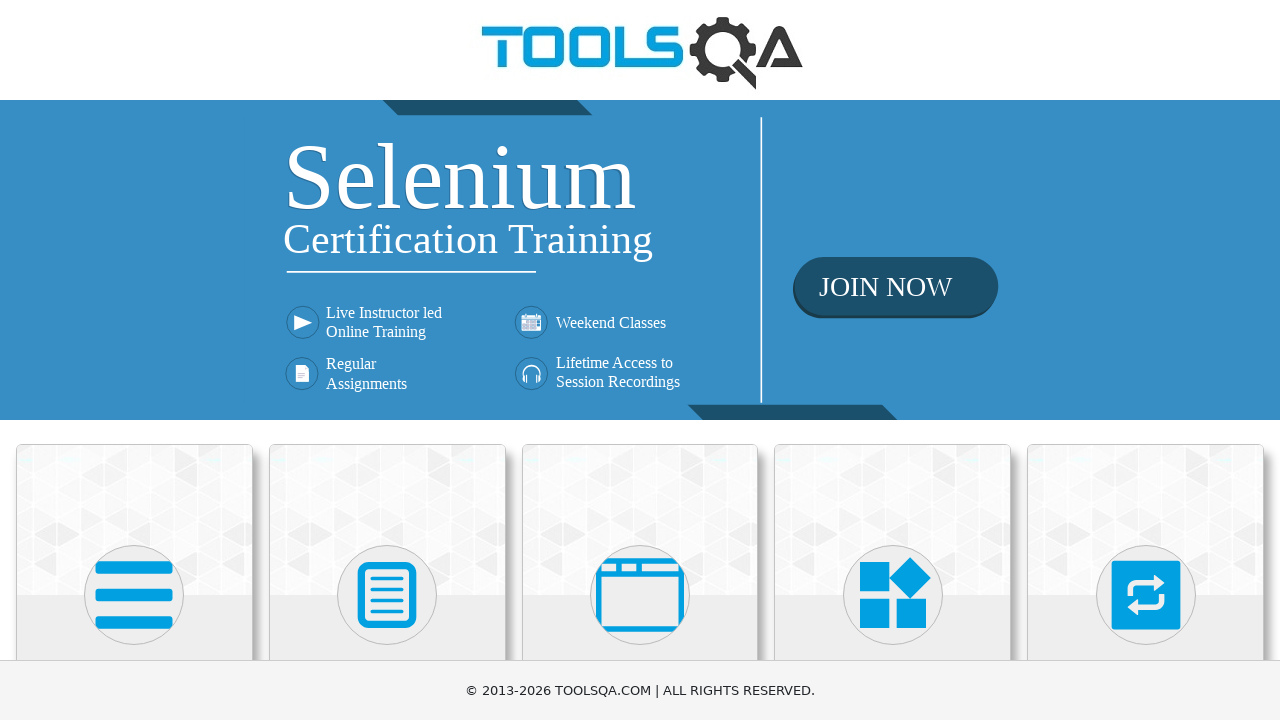

Navigated back using browser back button
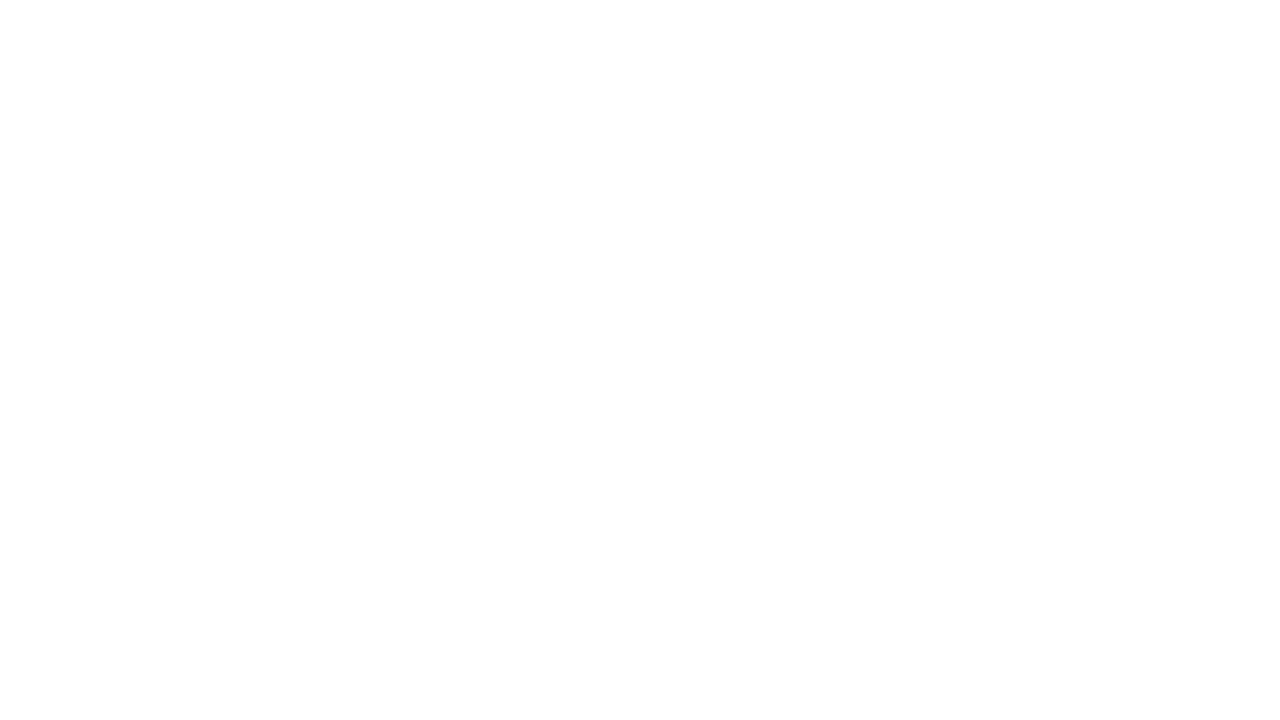

Navigated forward using browser forward button
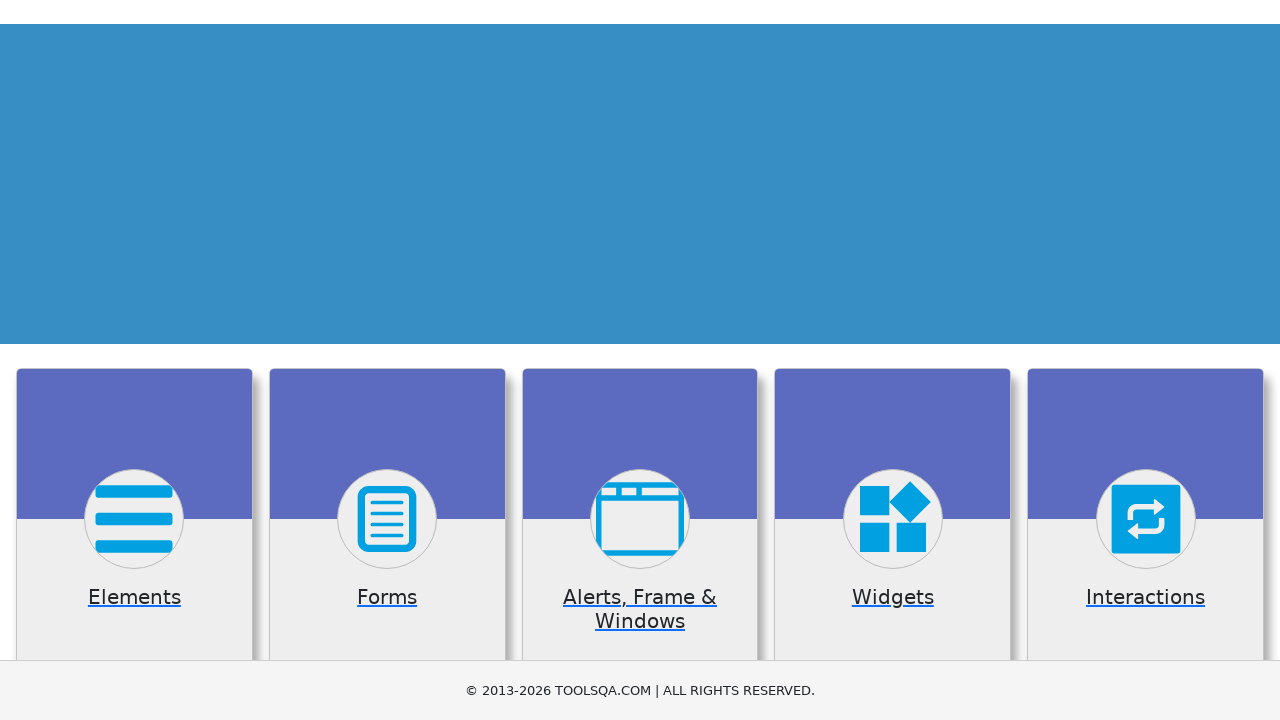

Refreshed the current page
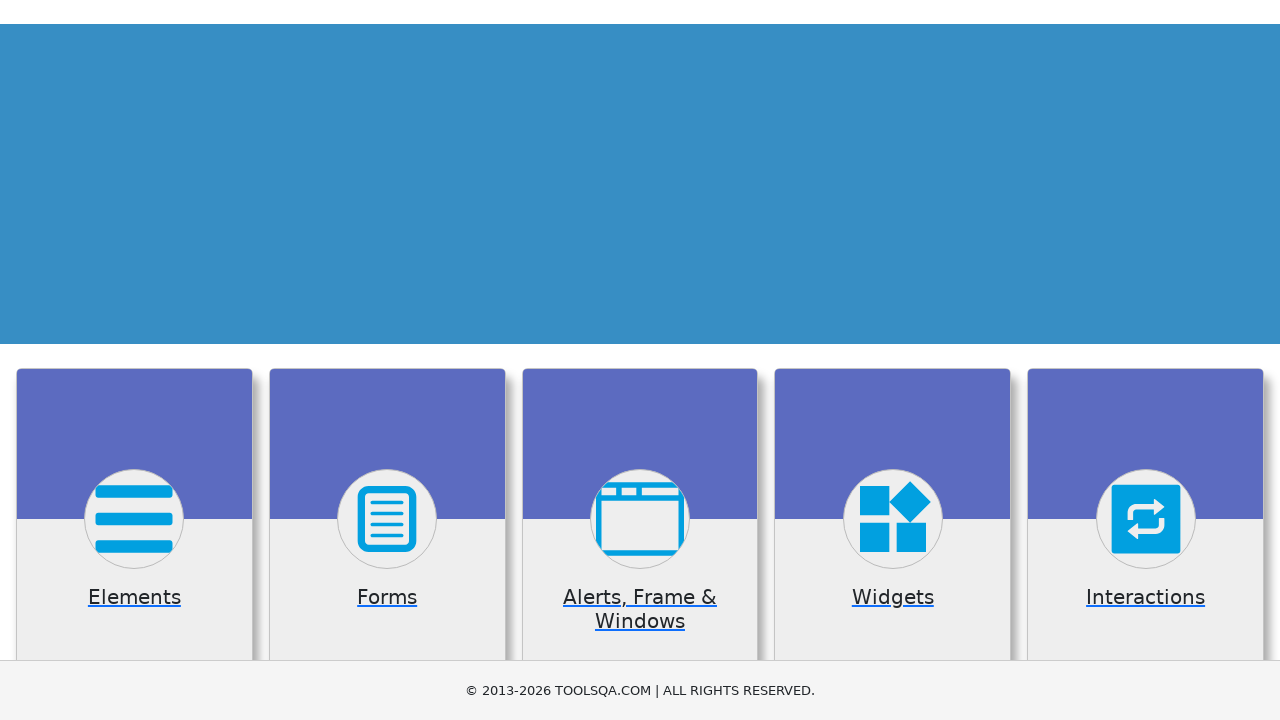

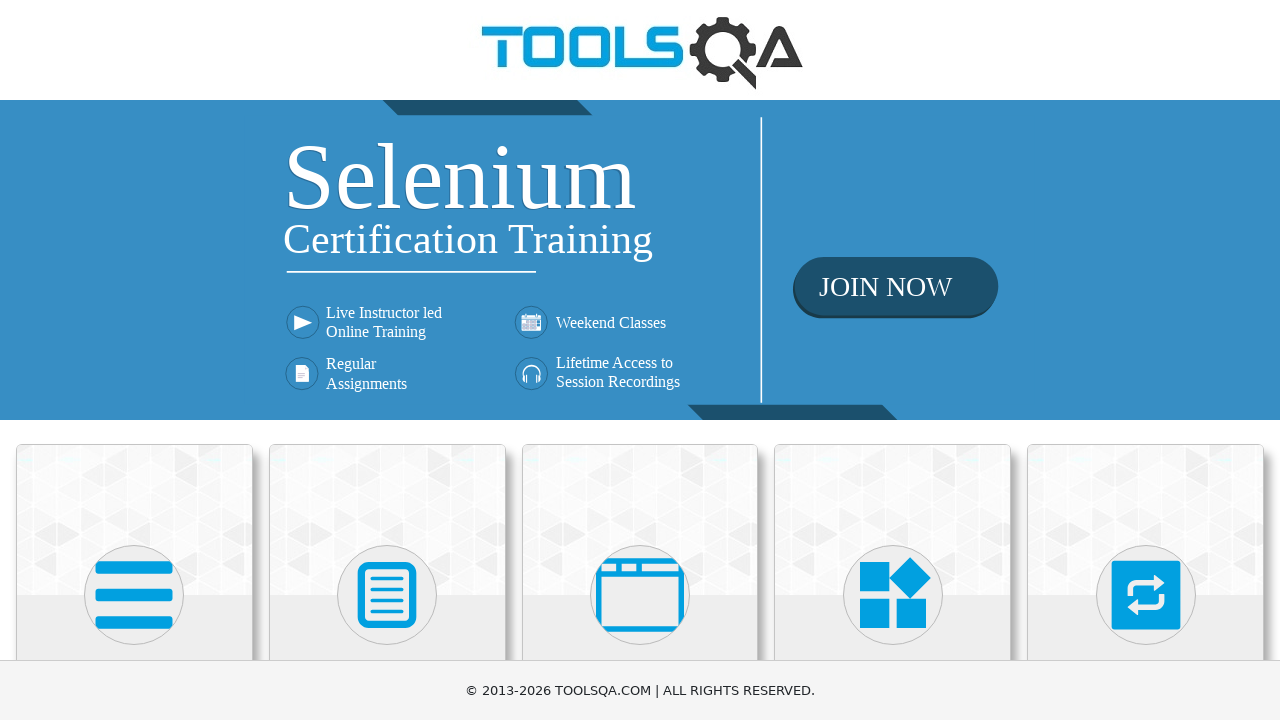